Navigates to Hacker News homepage and verifies that story titles are displayed

Starting URL: https://news.ycombinator.com/

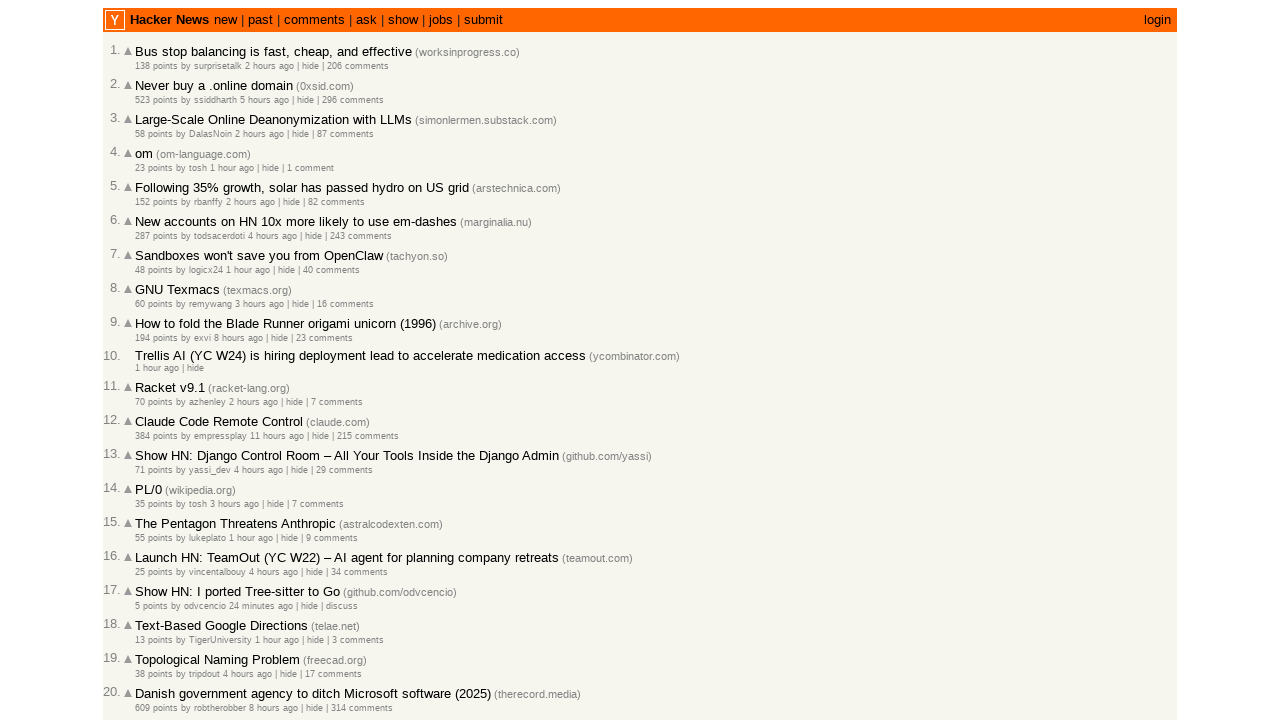

Navigated to Hacker News homepage
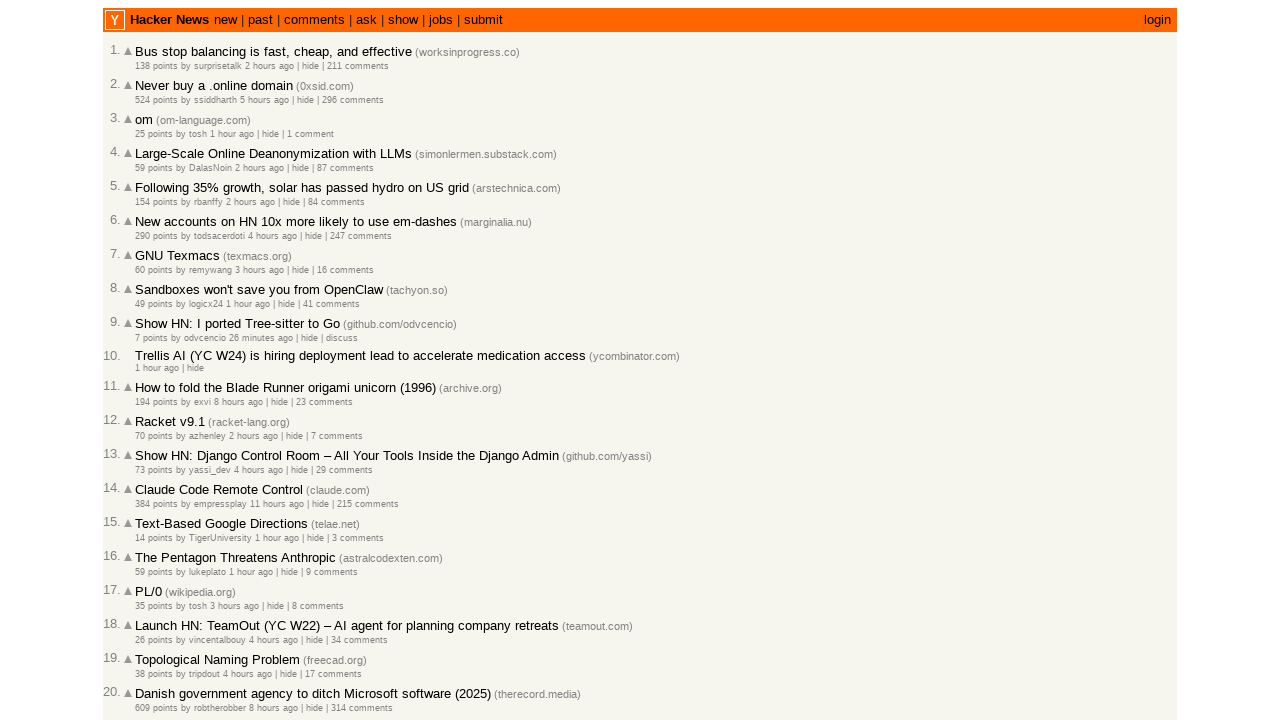

Story titles loaded on the page
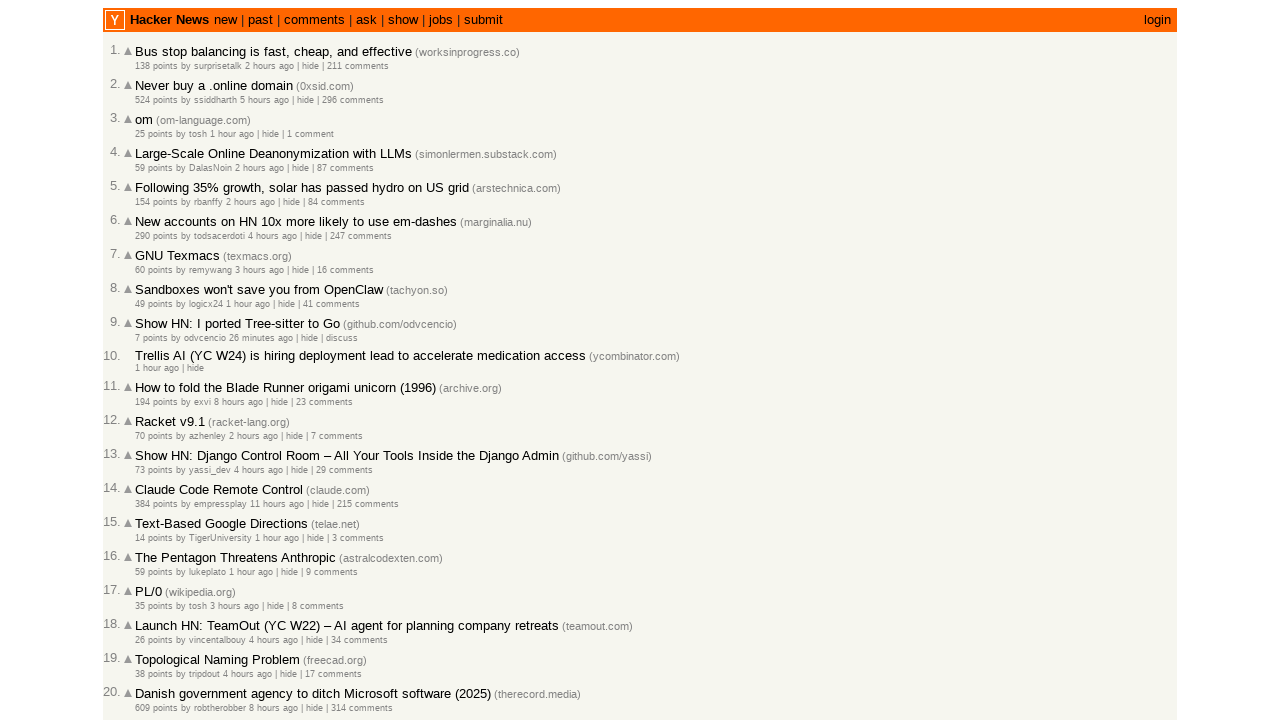

Found 30 story titles on the page
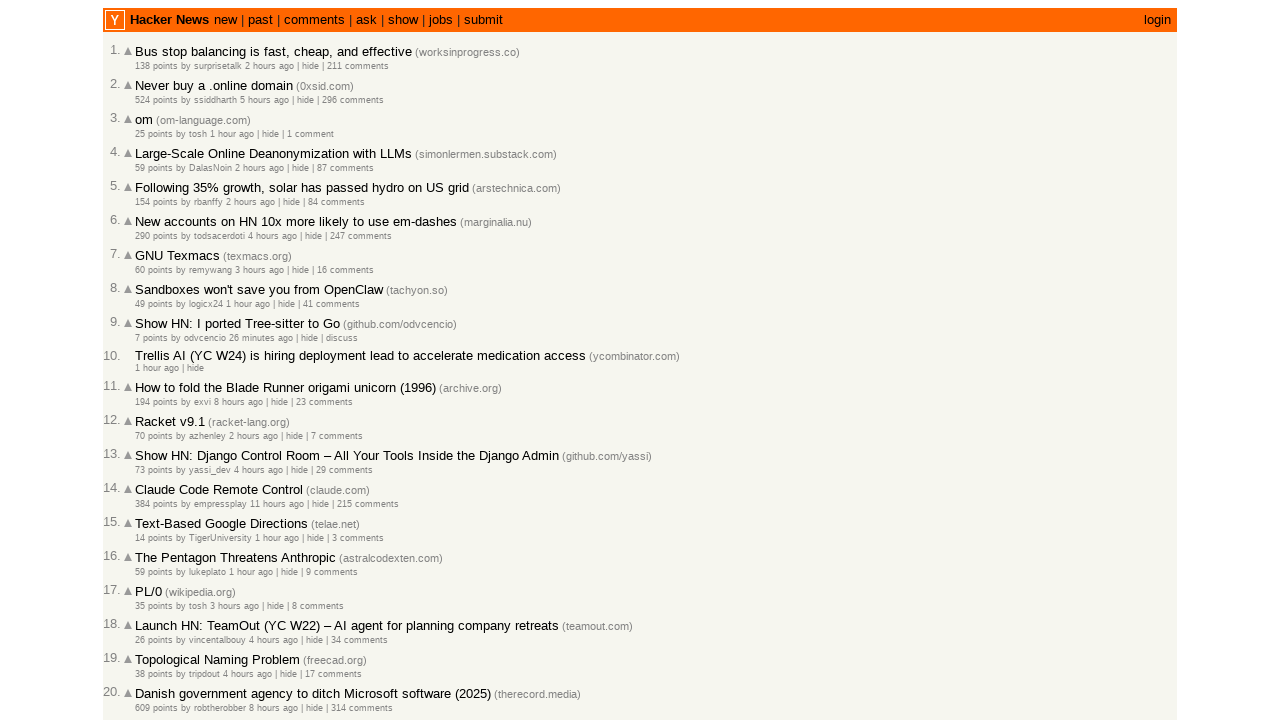

Verified that story titles are displayed
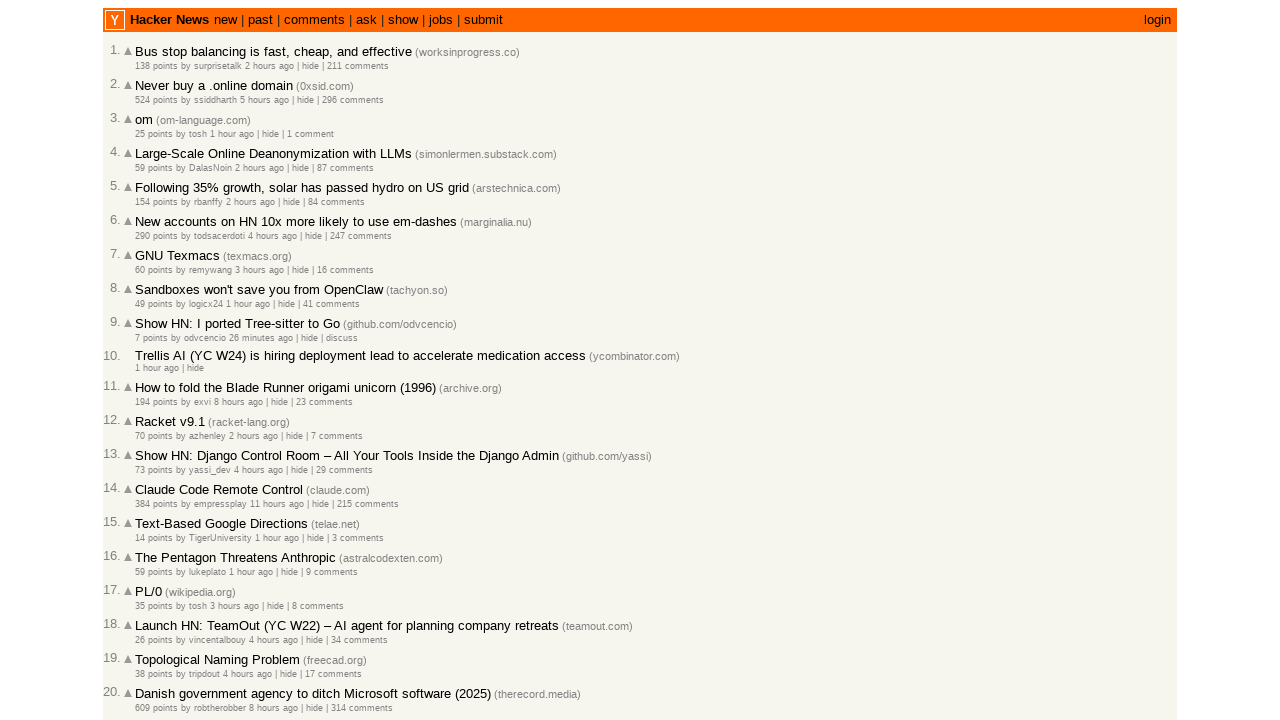

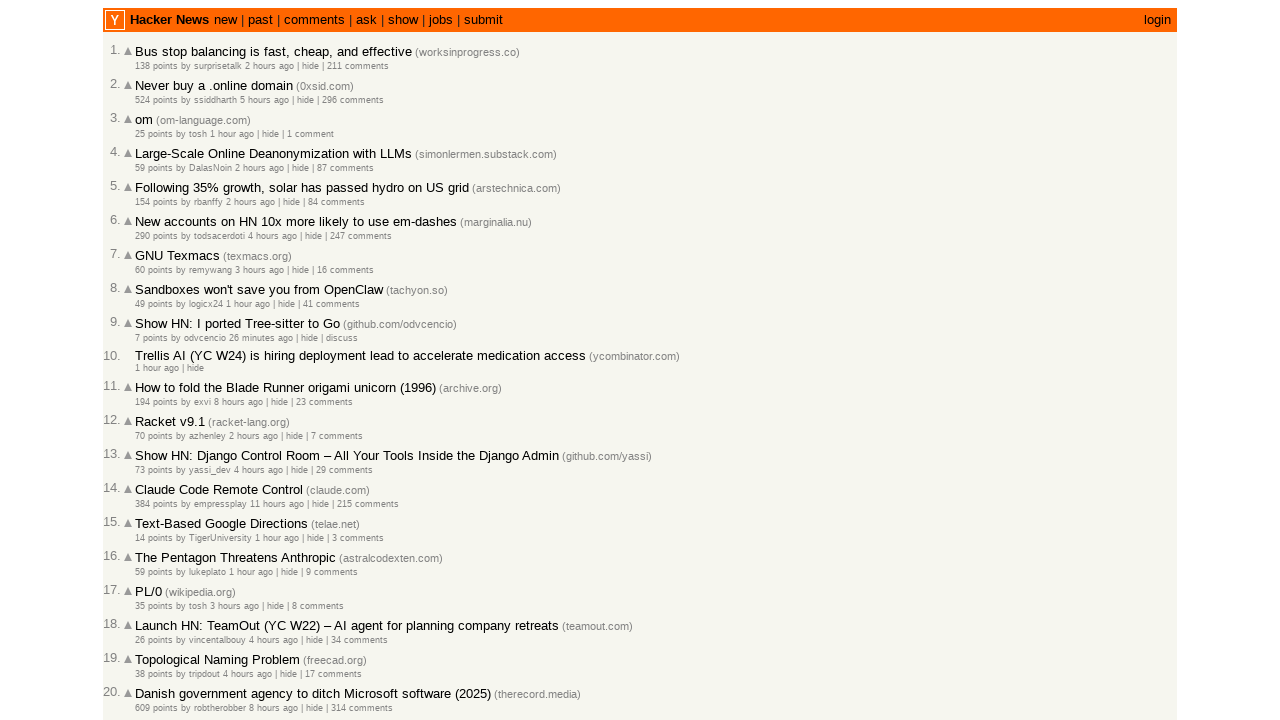